Tests that clicking the "Click Here" link opens a new browser tab with the title "New Window" using a window switching approach.

Starting URL: https://the-internet.herokuapp.com/windows

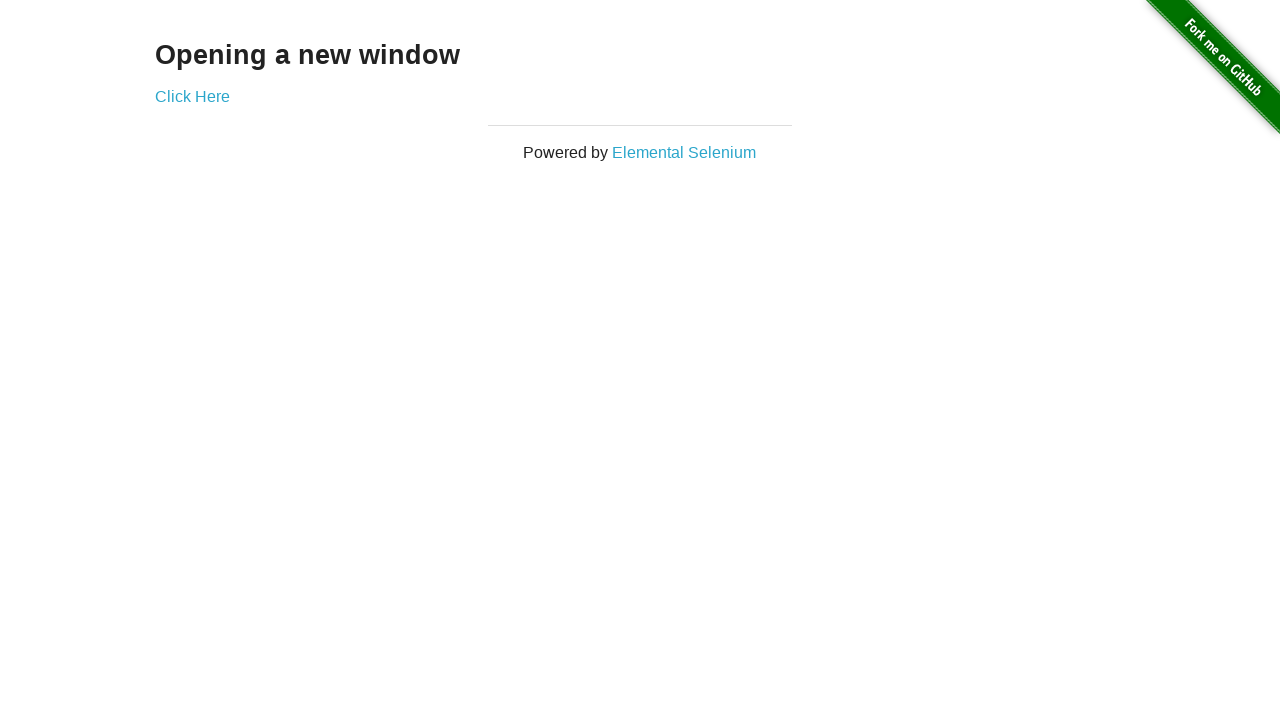

Clicked 'Click Here' link to open new tab at (192, 96) on text=Click Here
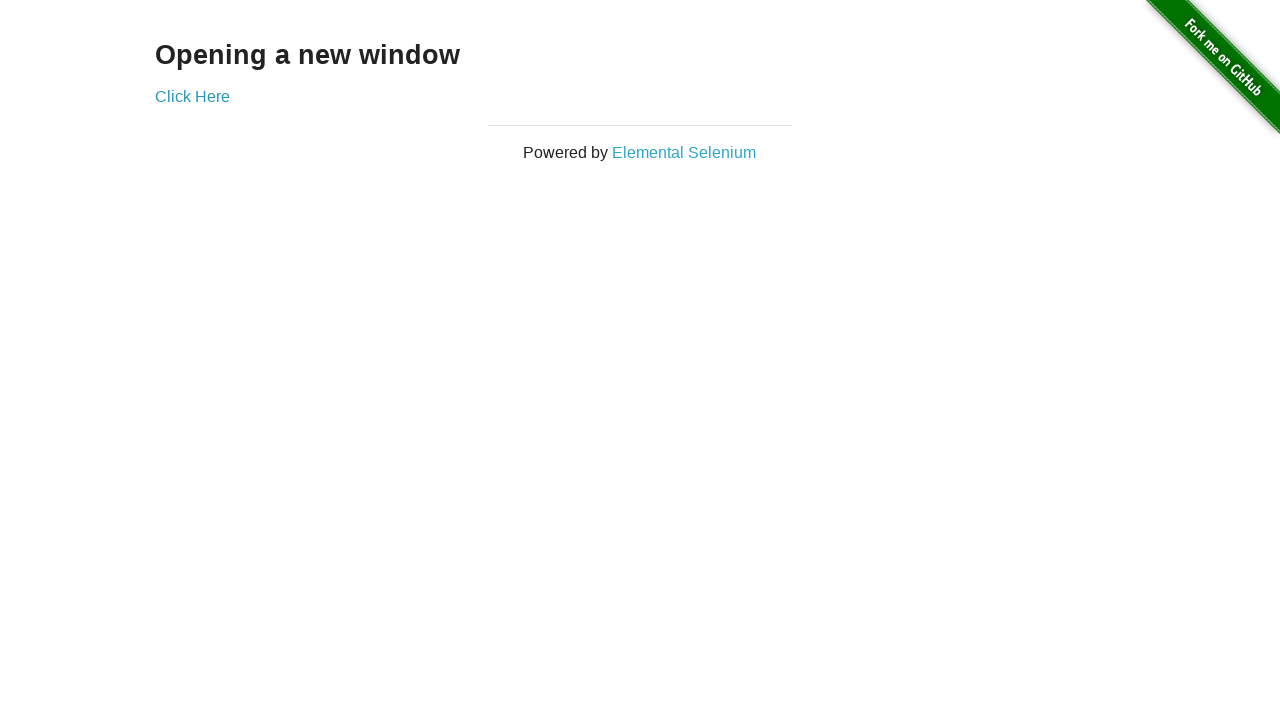

Captured new page object from context
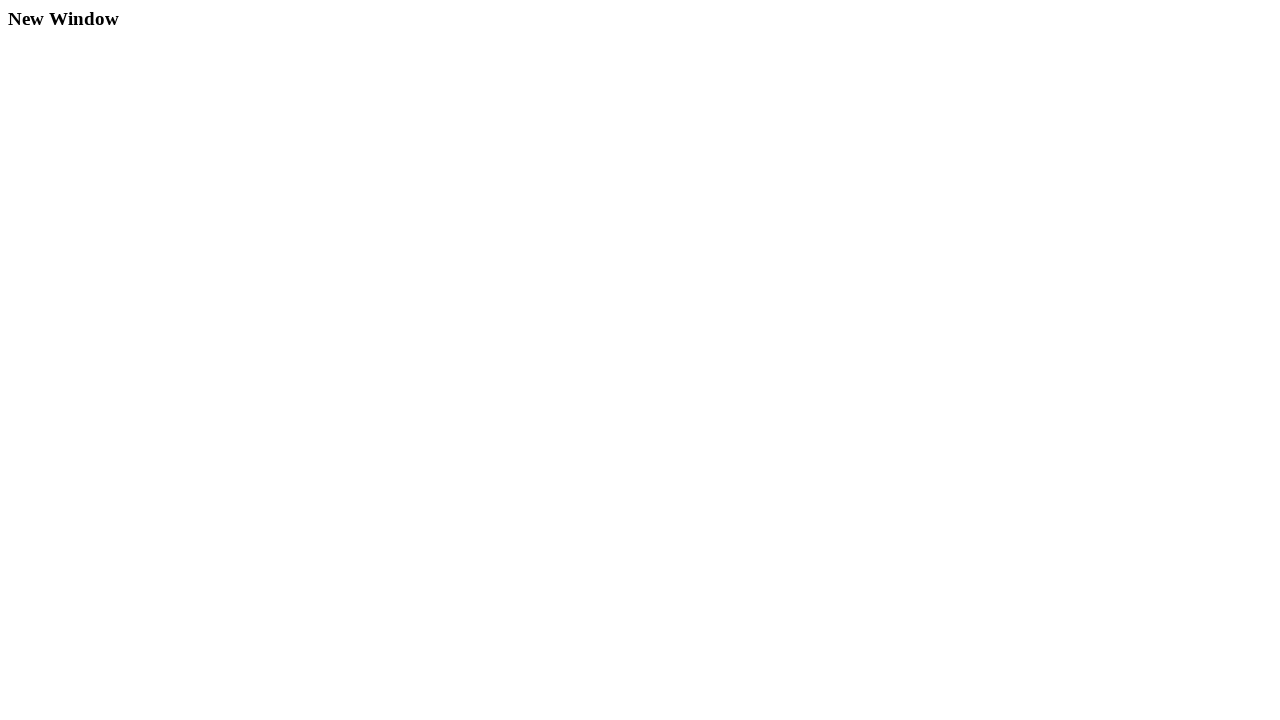

New page finished loading
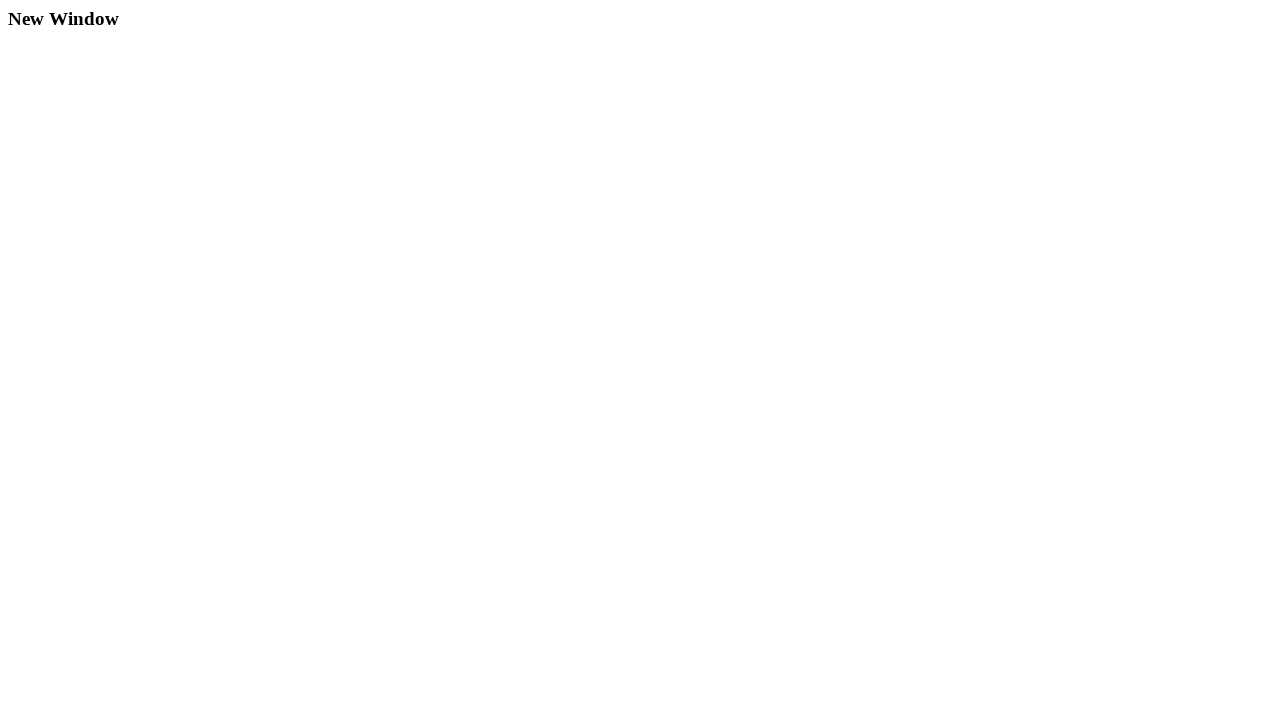

Verified new page title is 'New Window'
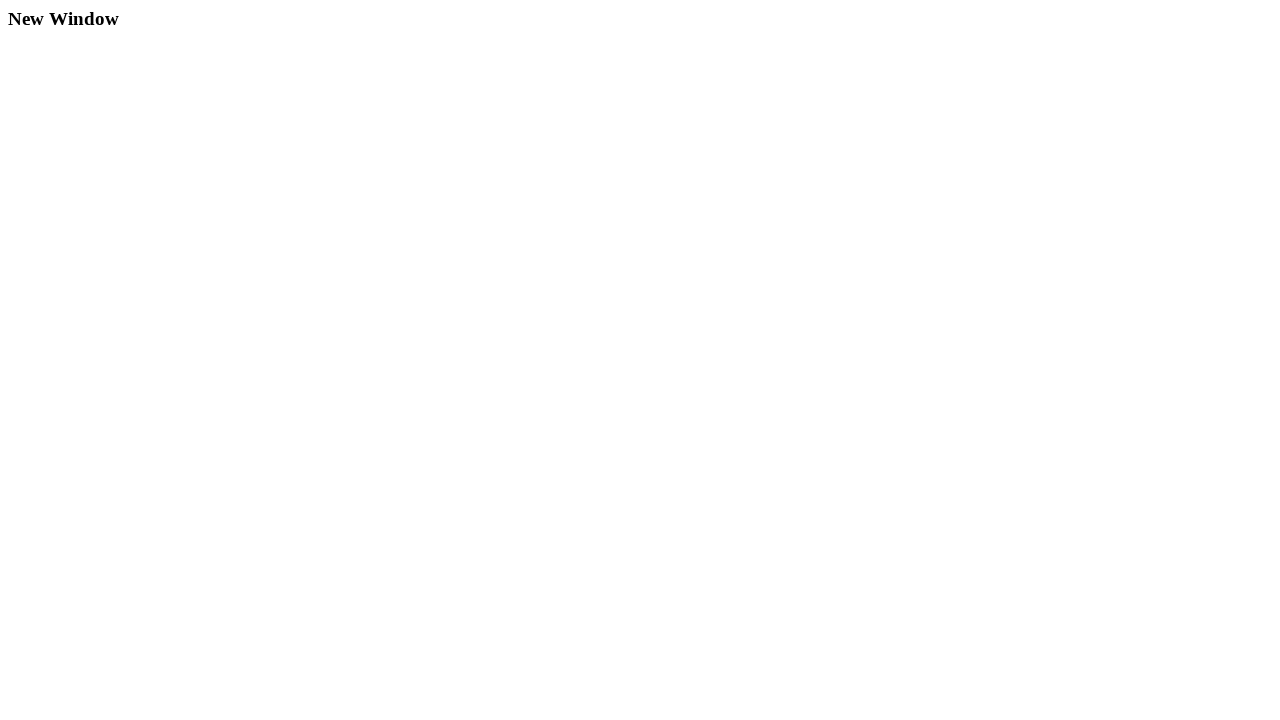

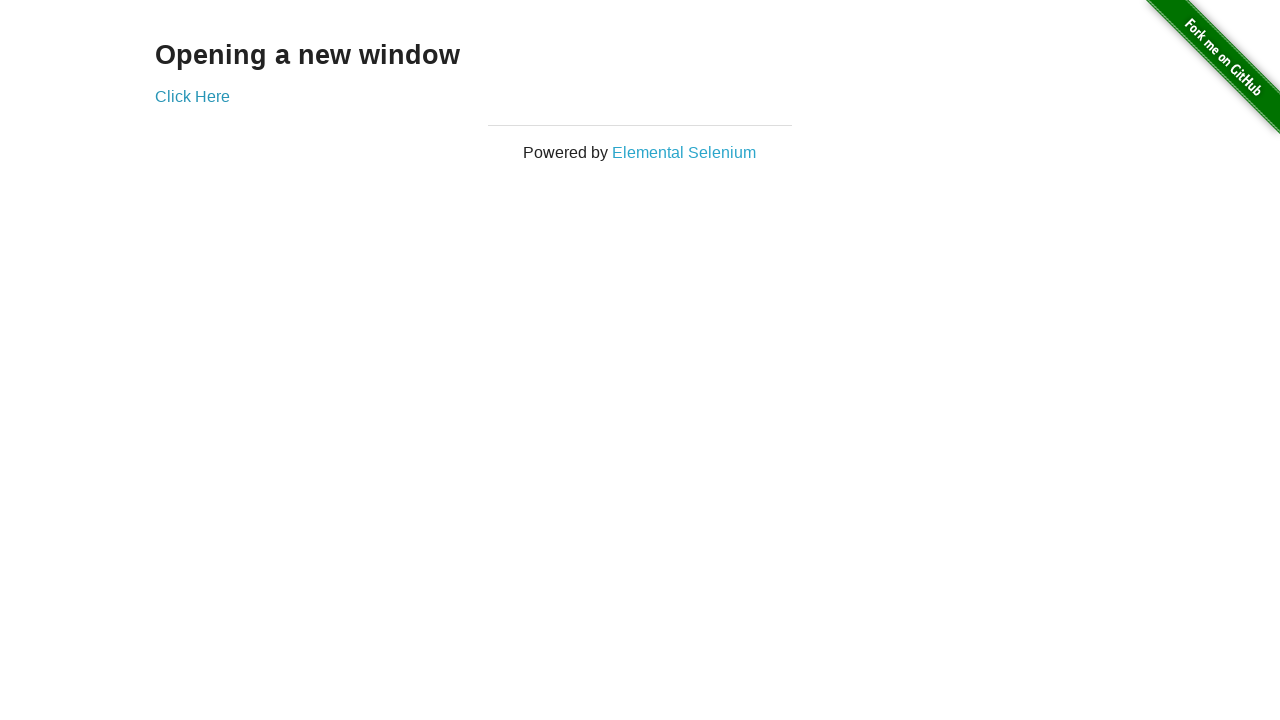